Tests hover menu functionality on SpiceJet website by hovering over SpiceClub menu and clicking on Benefits submenu item

Starting URL: https://www.spicejet.com

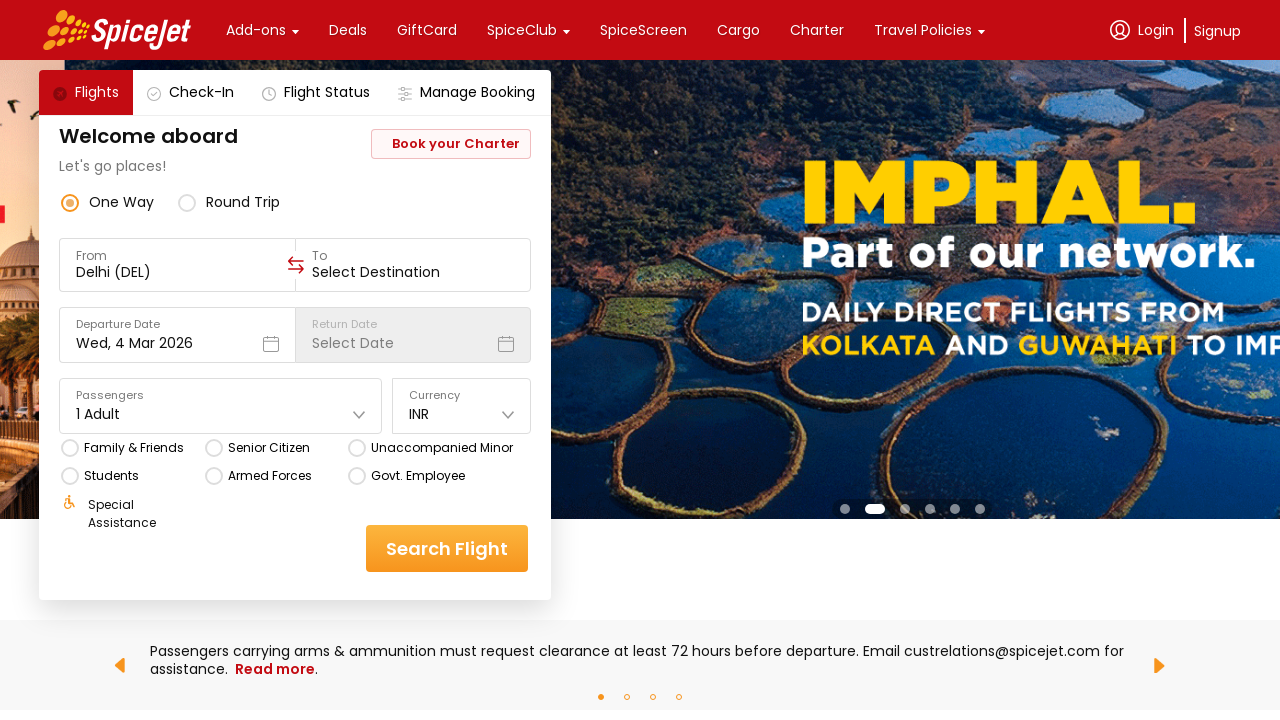

Waited 4 seconds for SpiceJet page to load
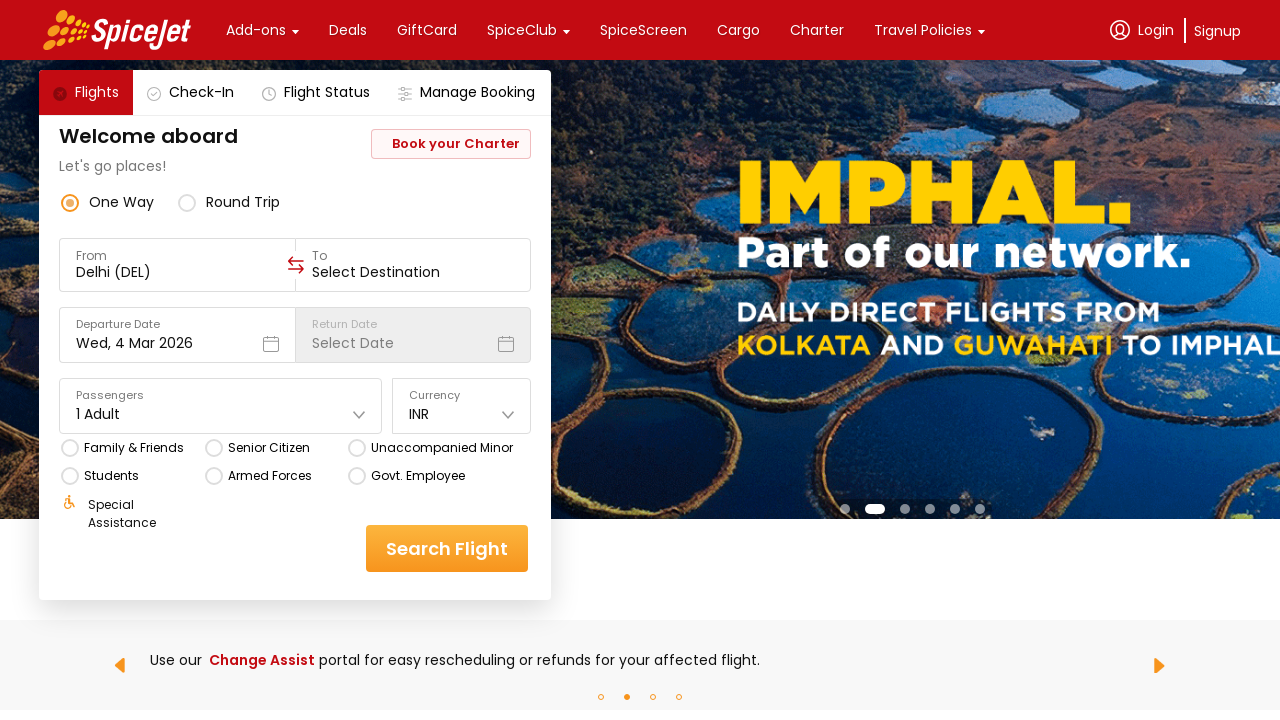

Located SpiceClub menu element
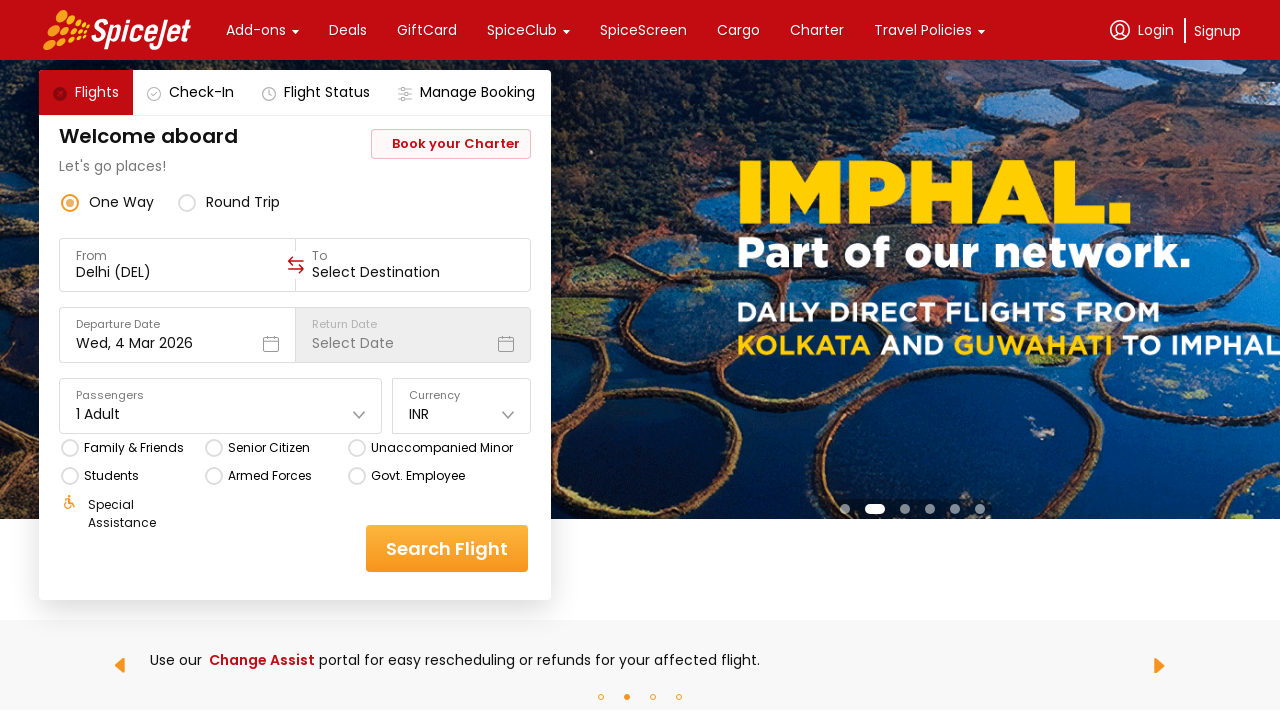

Hovered over SpiceClub menu to reveal submenu at (522, 30) on xpath=(//div[text()='SpiceClub'])[position()=1]
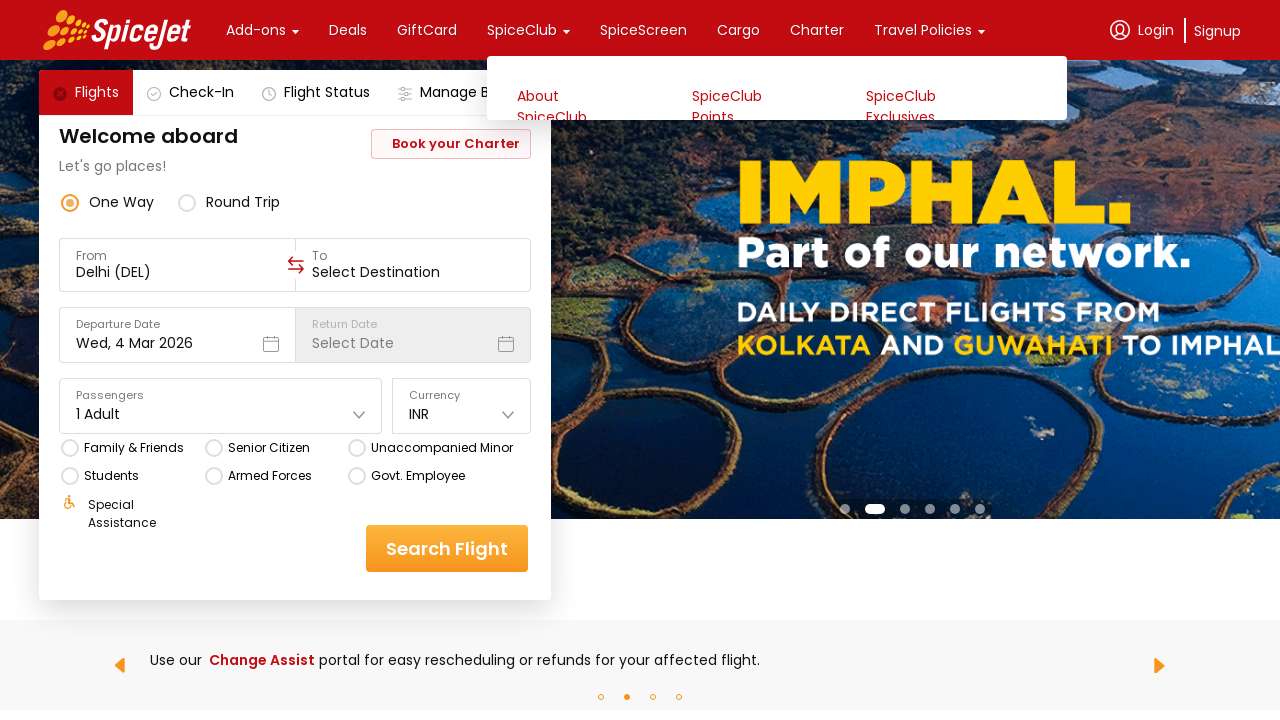

Waited 3 seconds for submenu to appear
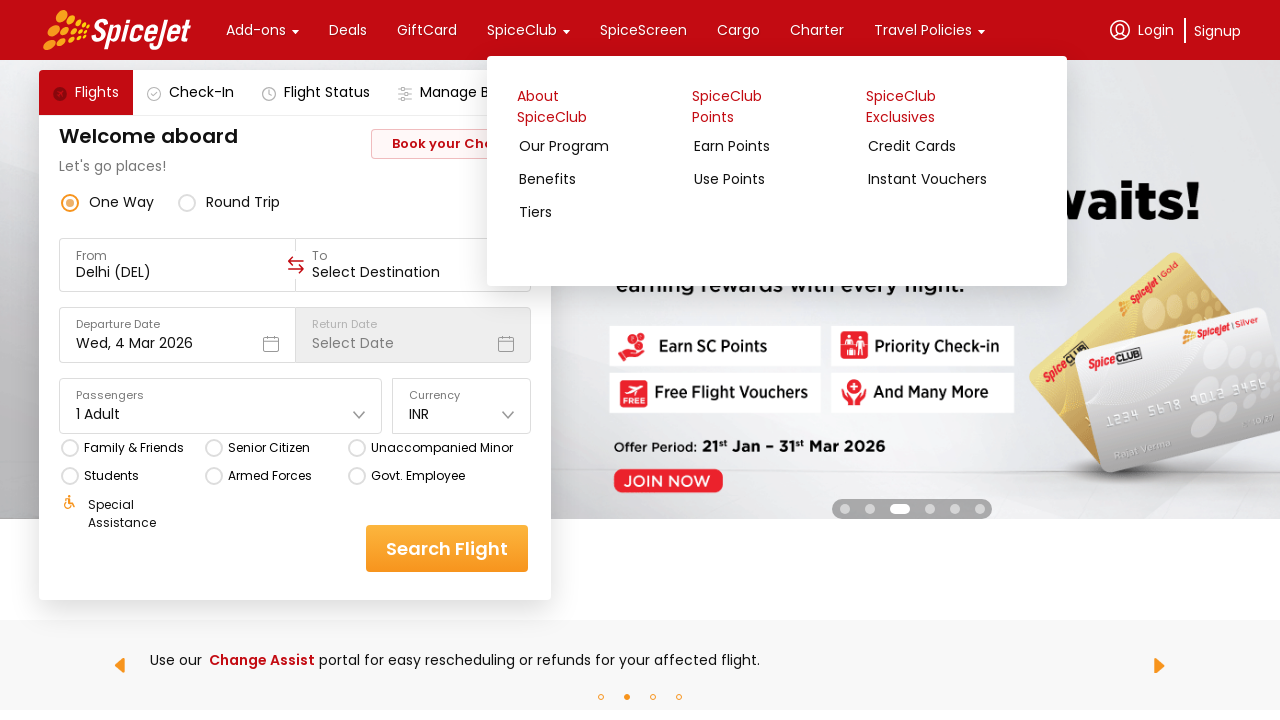

Clicked on Benefits submenu item at (601, 179) on xpath=(//div[text()='Benefits'])[position()=1]
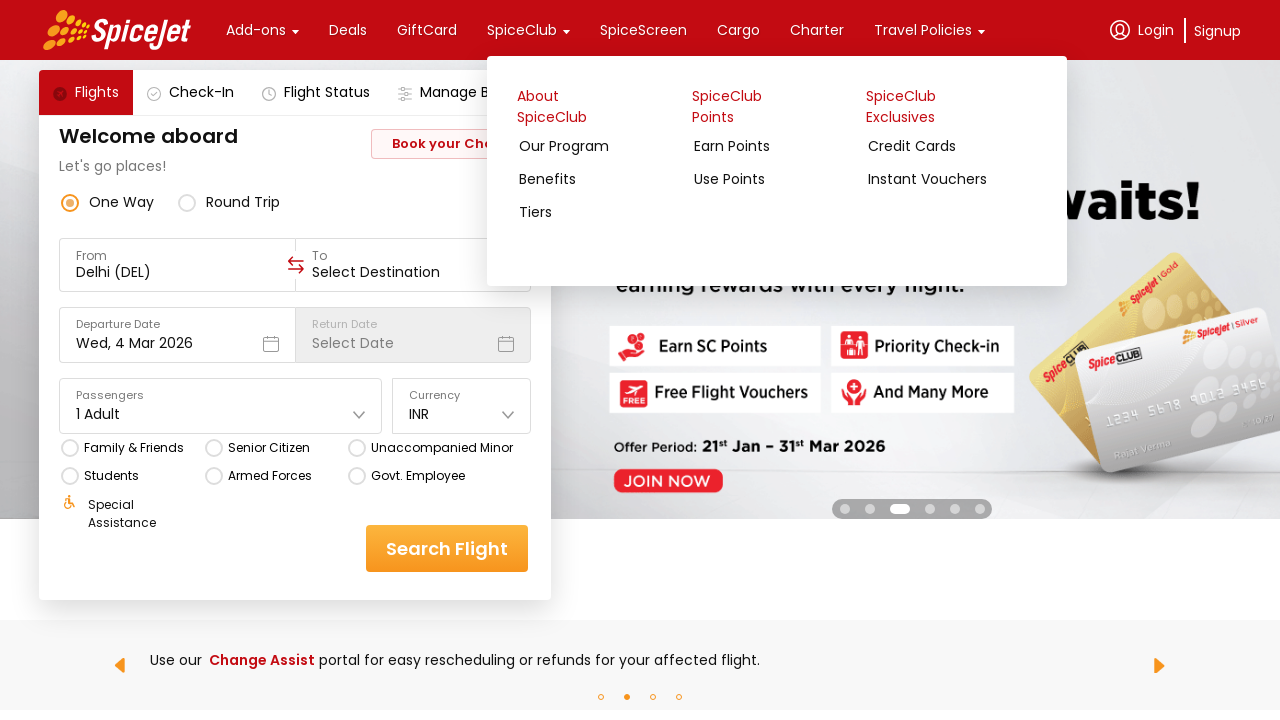

Waited 3 seconds after clicking Benefits
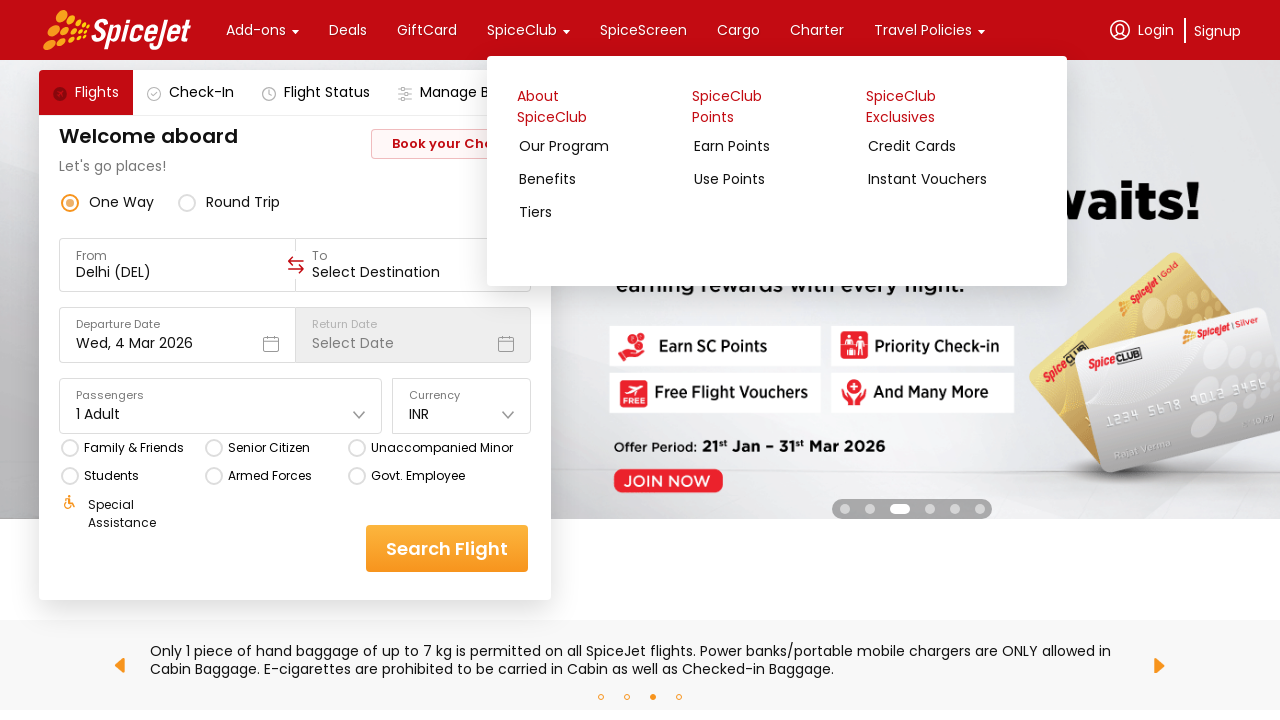

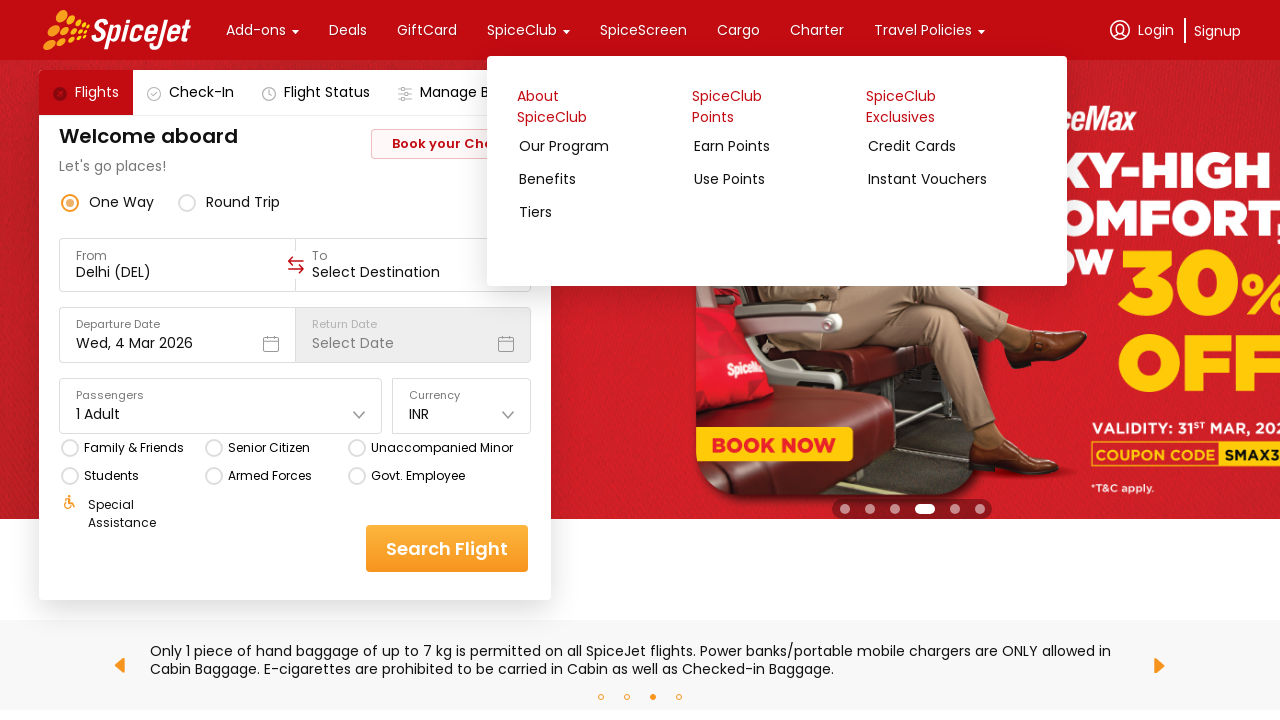